Navigates to a test automation practice blog and scrolls to the bottom of the page using JavaScript executor

Starting URL: https://testautomationpractice.blogspot.com/

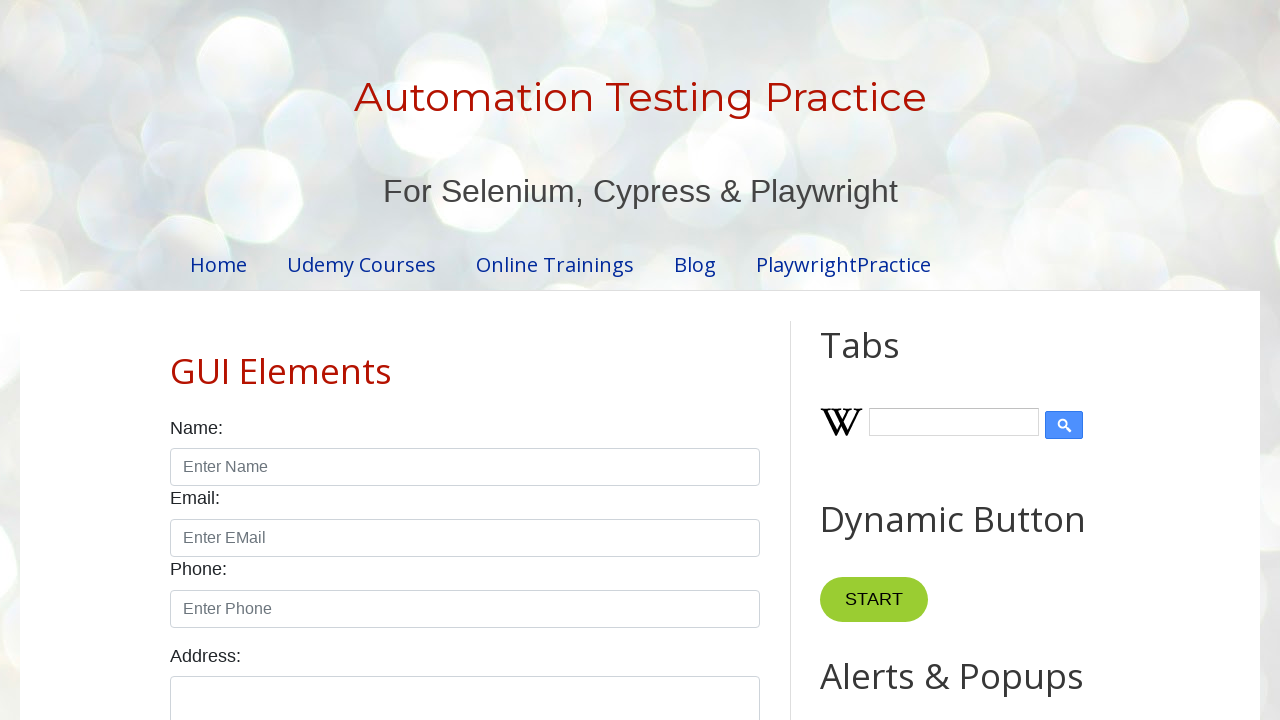

Navigated to test automation practice blog
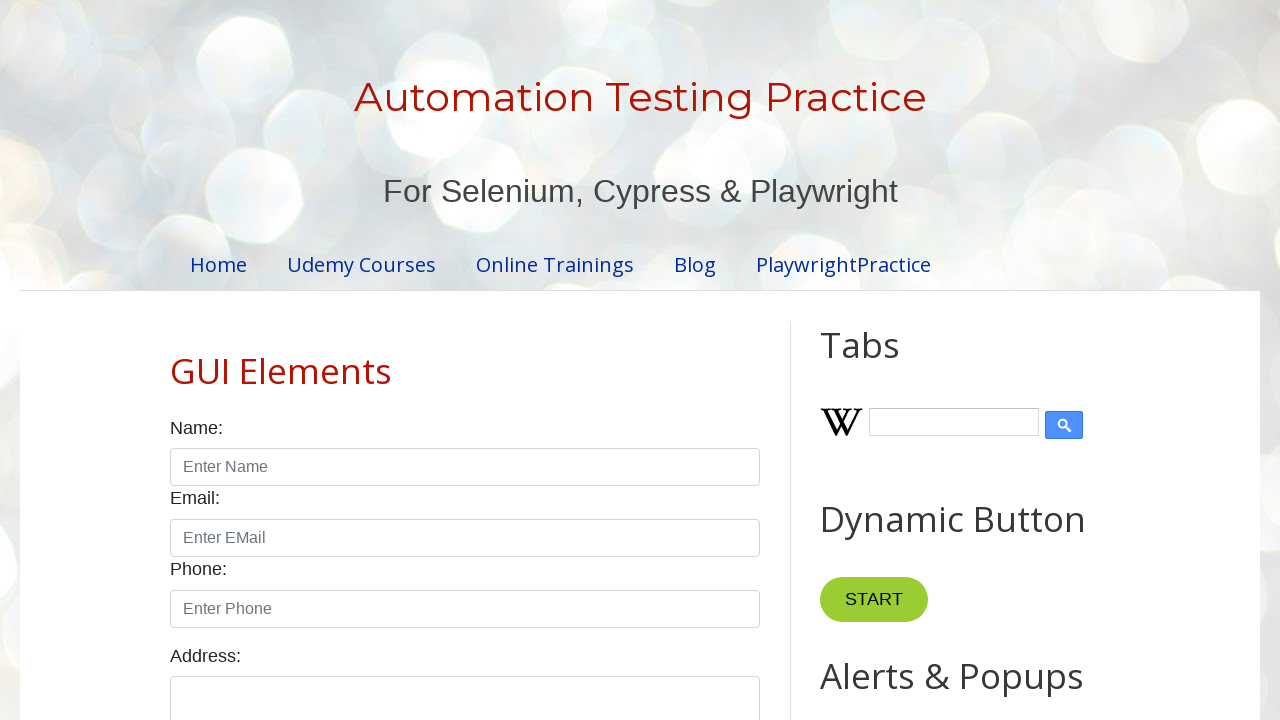

Scrolled to the bottom of the page using JavaScript executor
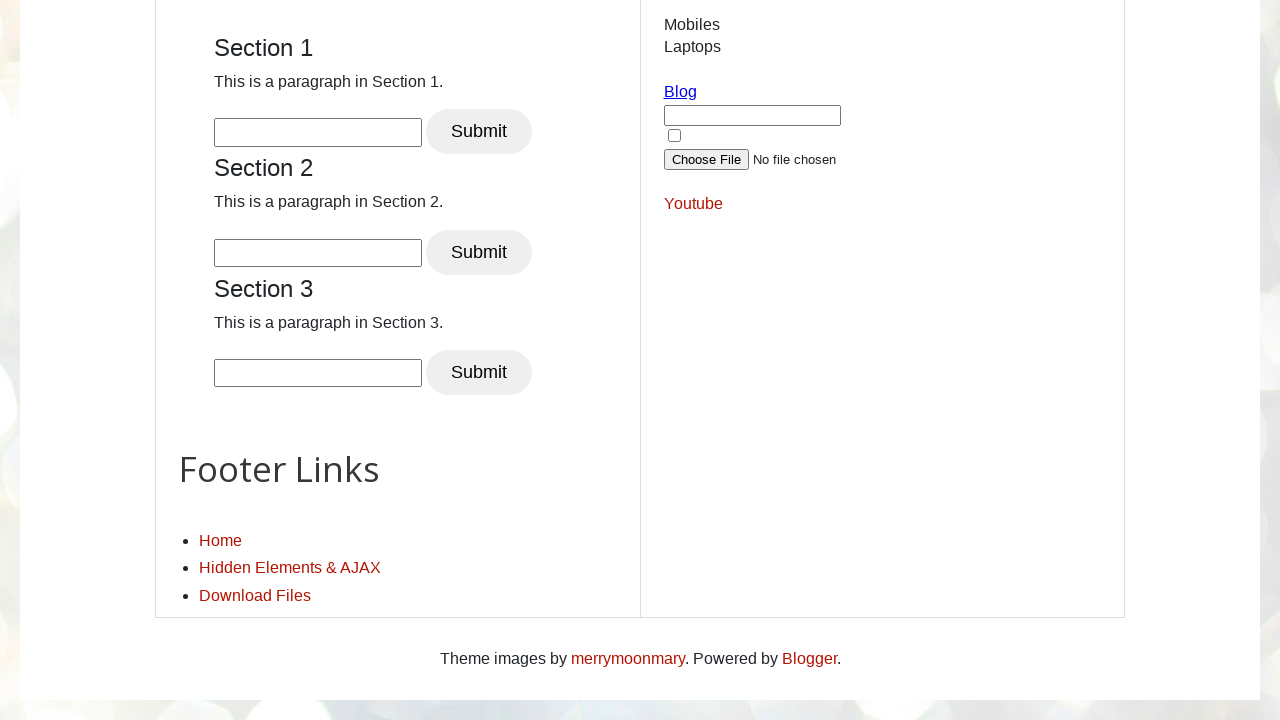

Waited 500ms for scroll animation to complete
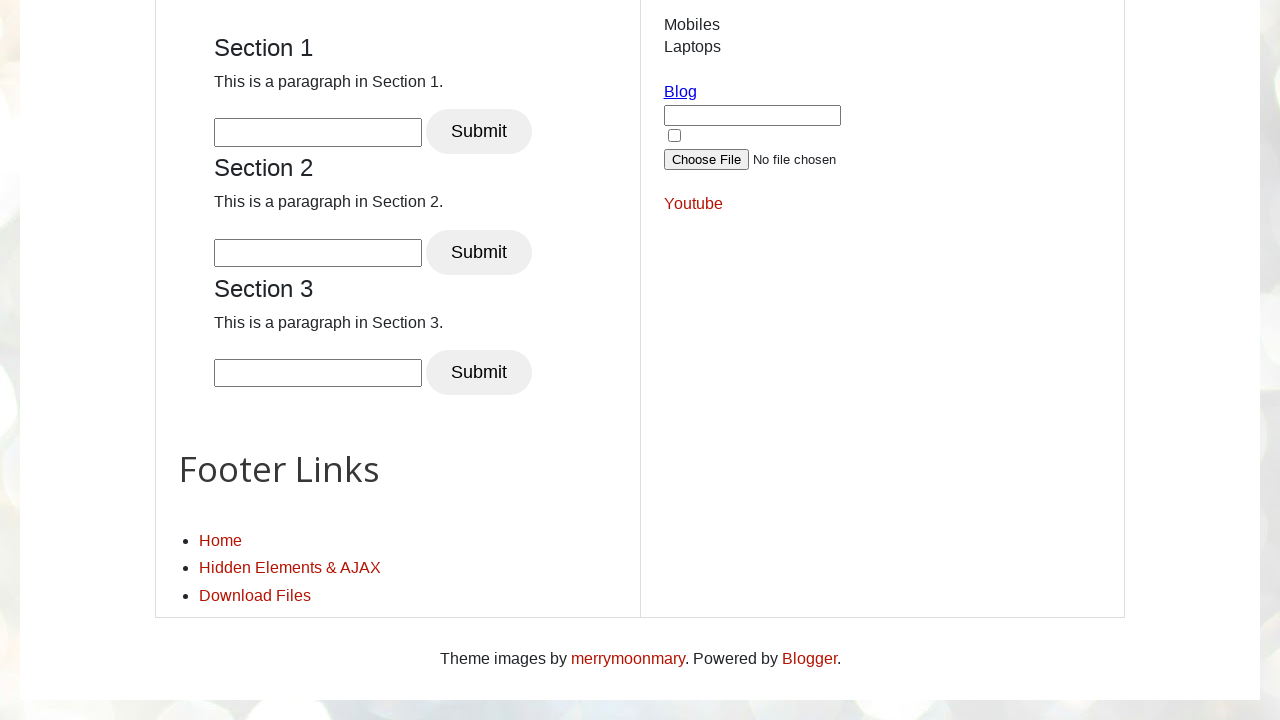

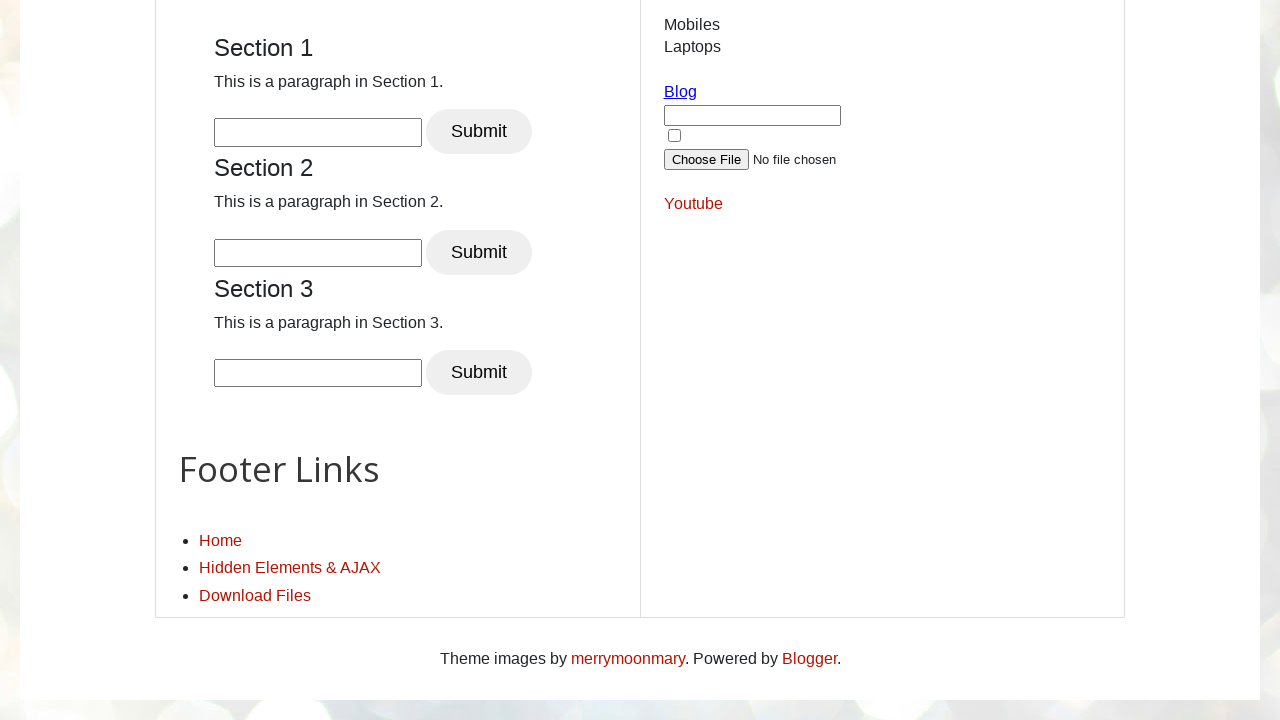